Tests registration form validation with an invalid phone number format, checking that the appropriate error message appears

Starting URL: https://alada.vn/tai-khoan/dang-ky.html

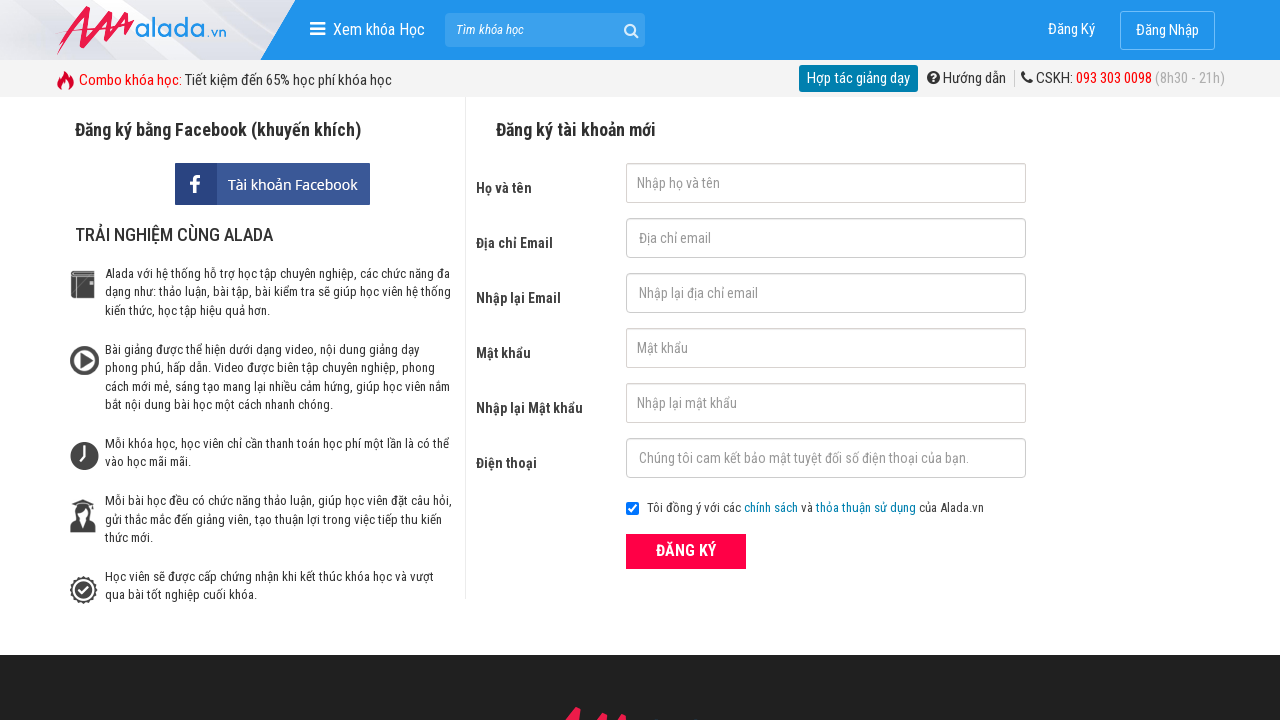

Filled first name field with 'Tran Mai Linh' on //input[@id='txtFirstname']
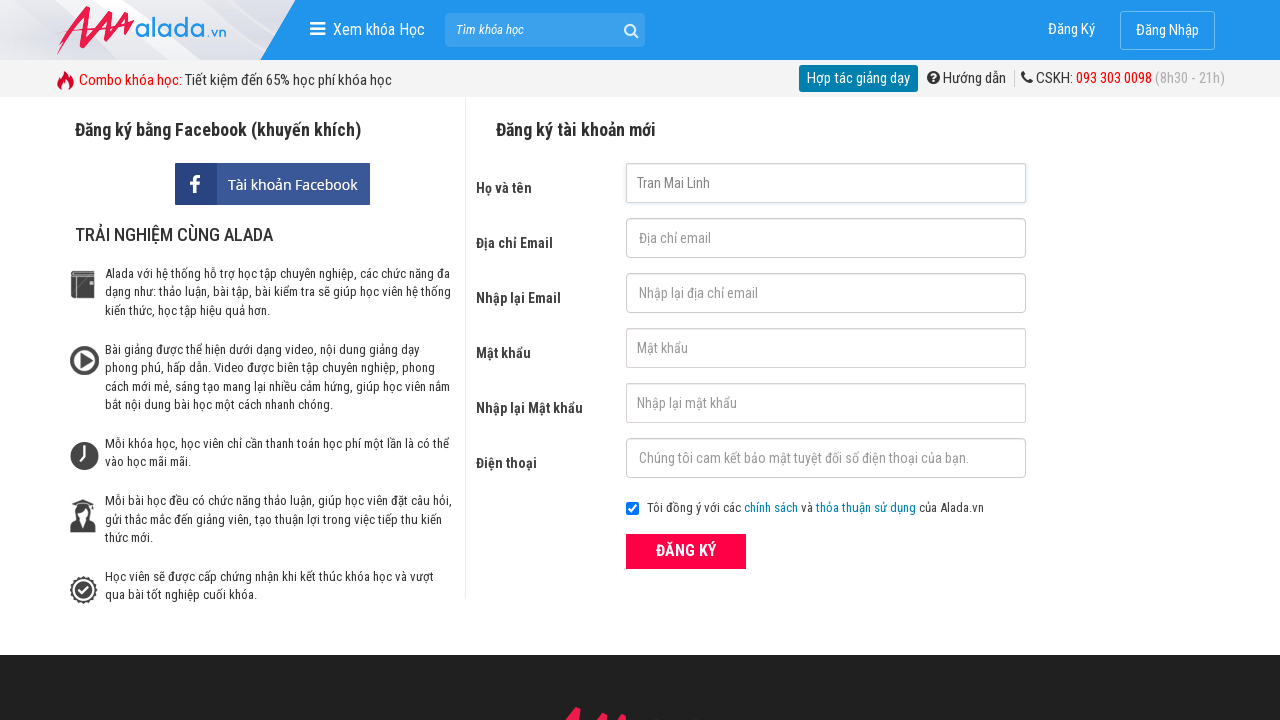

Filled email field with 'testauto123@gmail.com' on //input[@id='txtEmail']
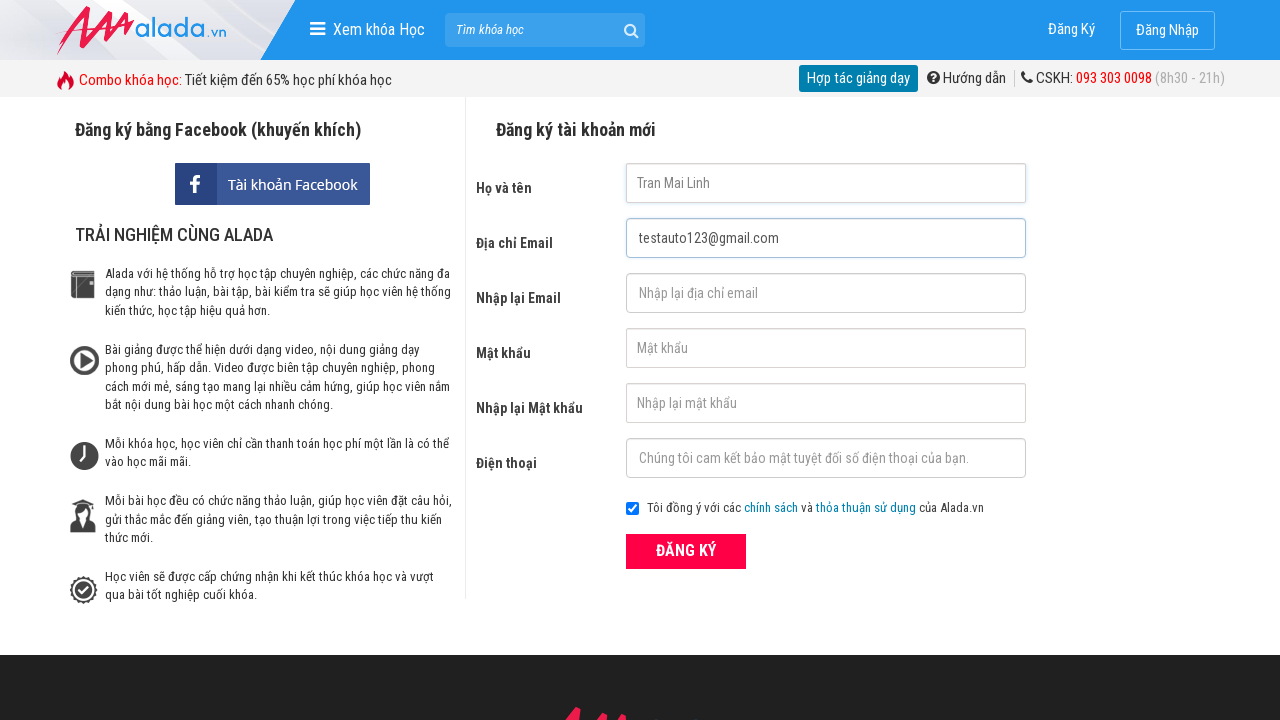

Filled confirm email field with 'testauto123@gmail.com' on //input[@id='txtCEmail']
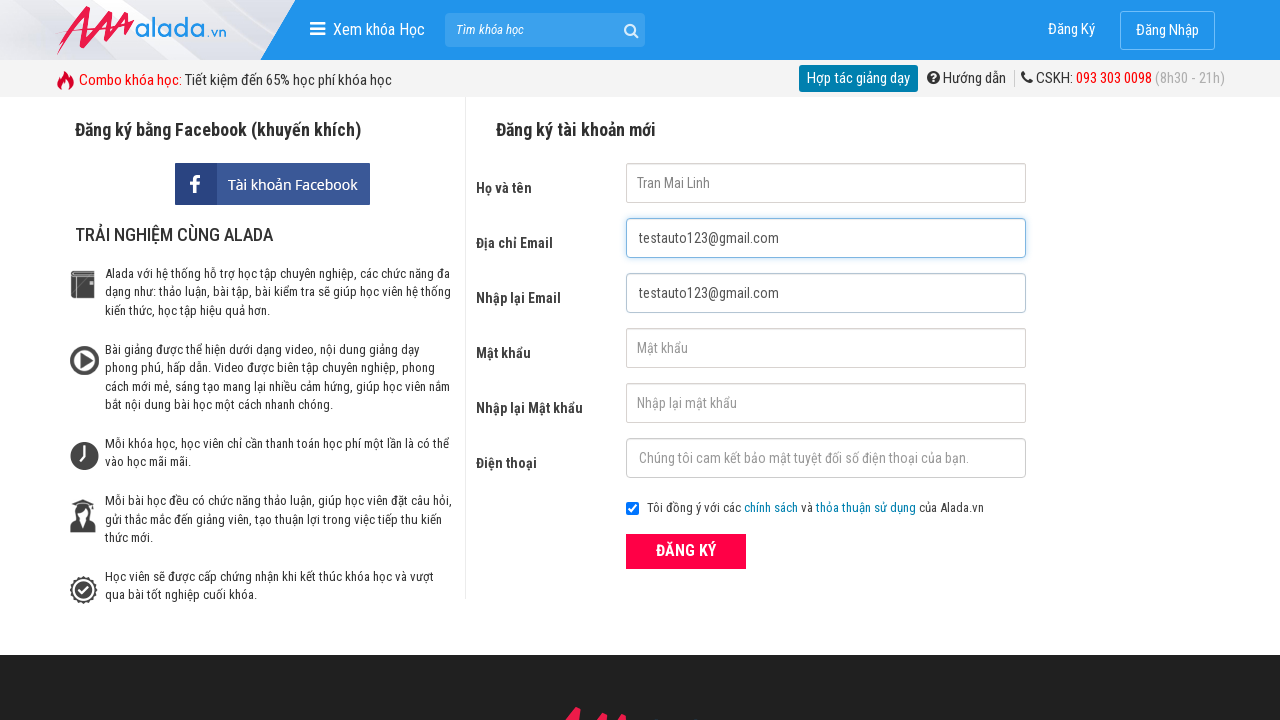

Filled password field with '123456' on //input[@id='txtPassword']
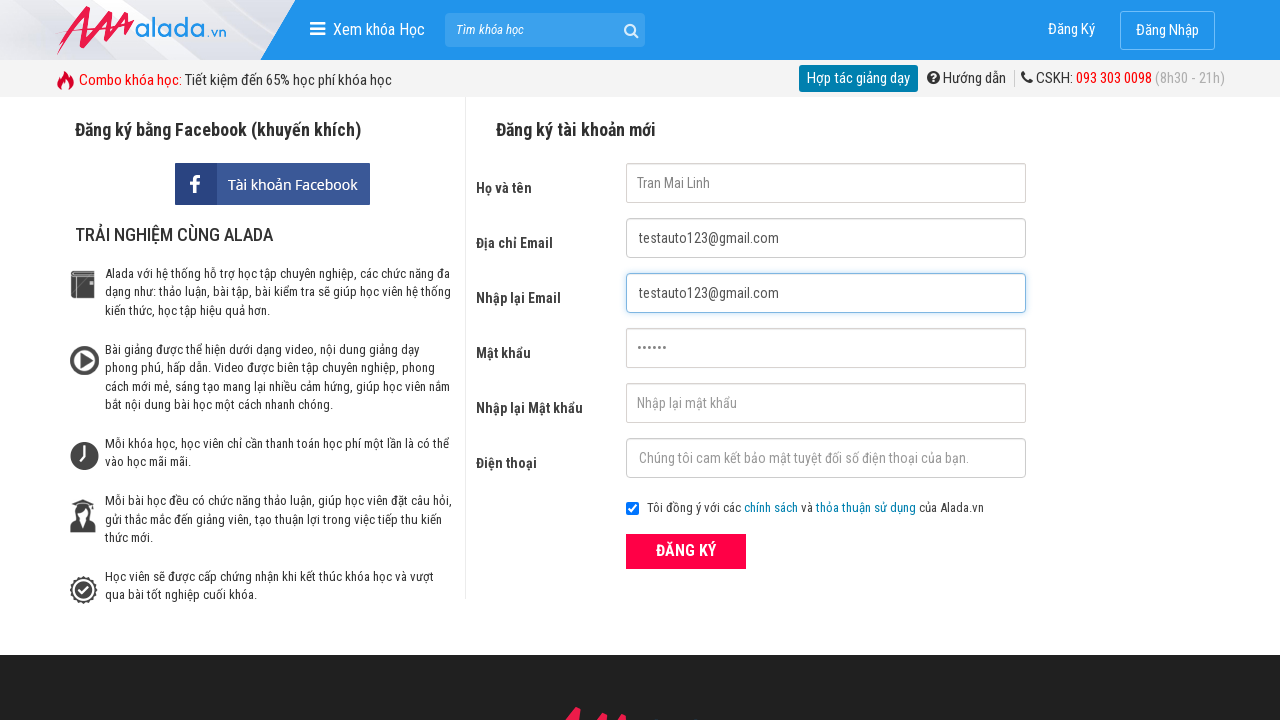

Filled confirm password field with '333333' on //input[@id='txtCPassword']
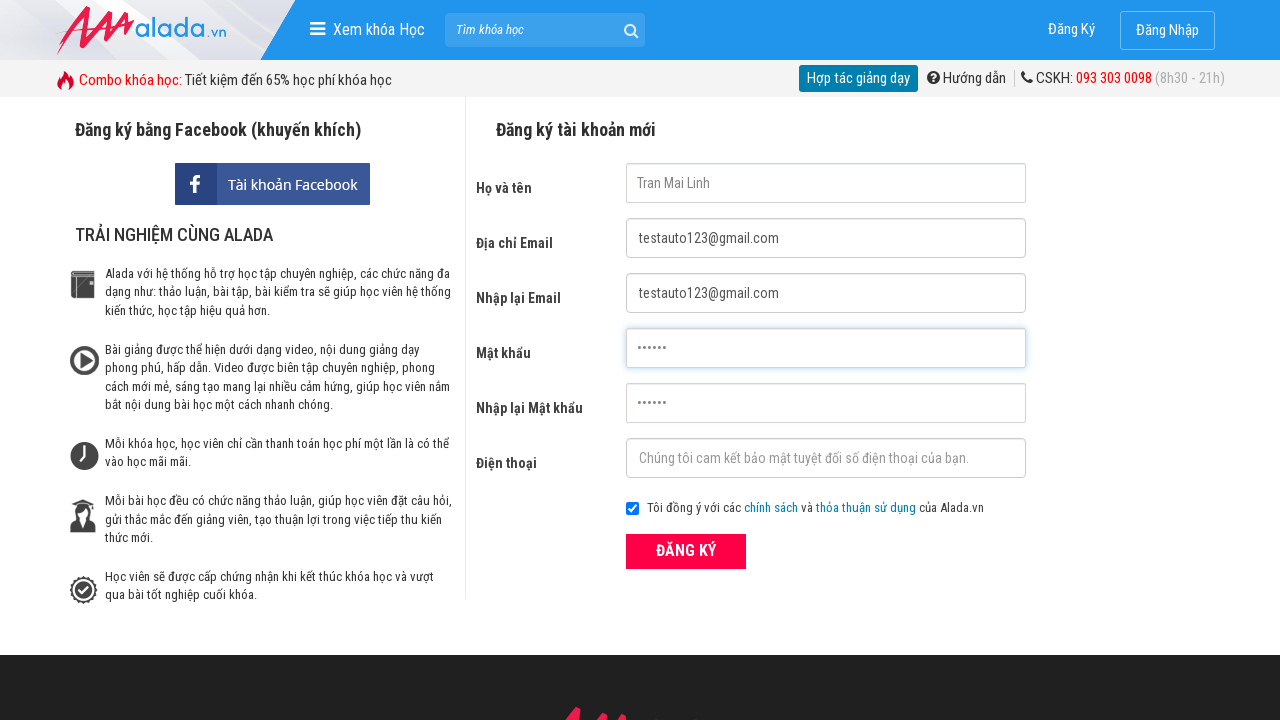

Filled phone field with invalid format '123' on //input[@id='txtPhone']
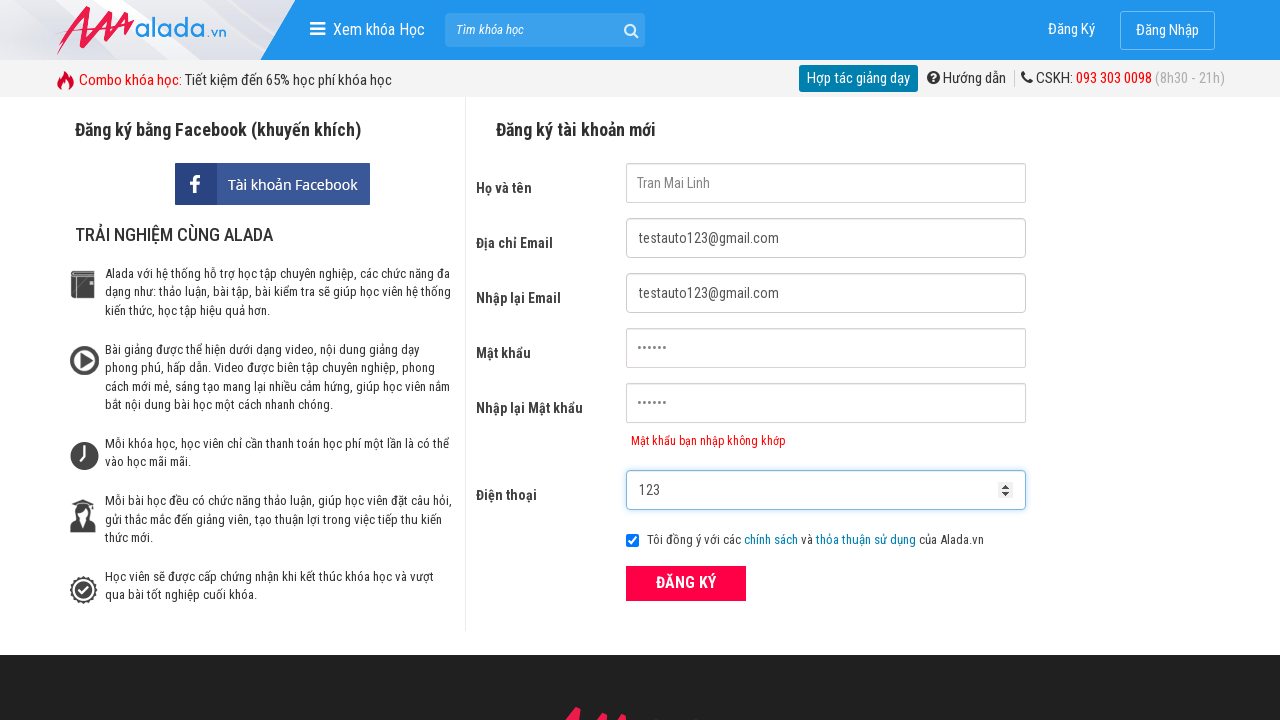

Clicked registration submit button at (686, 583) on xpath=//button[@class='btn_pink_sm fs16']
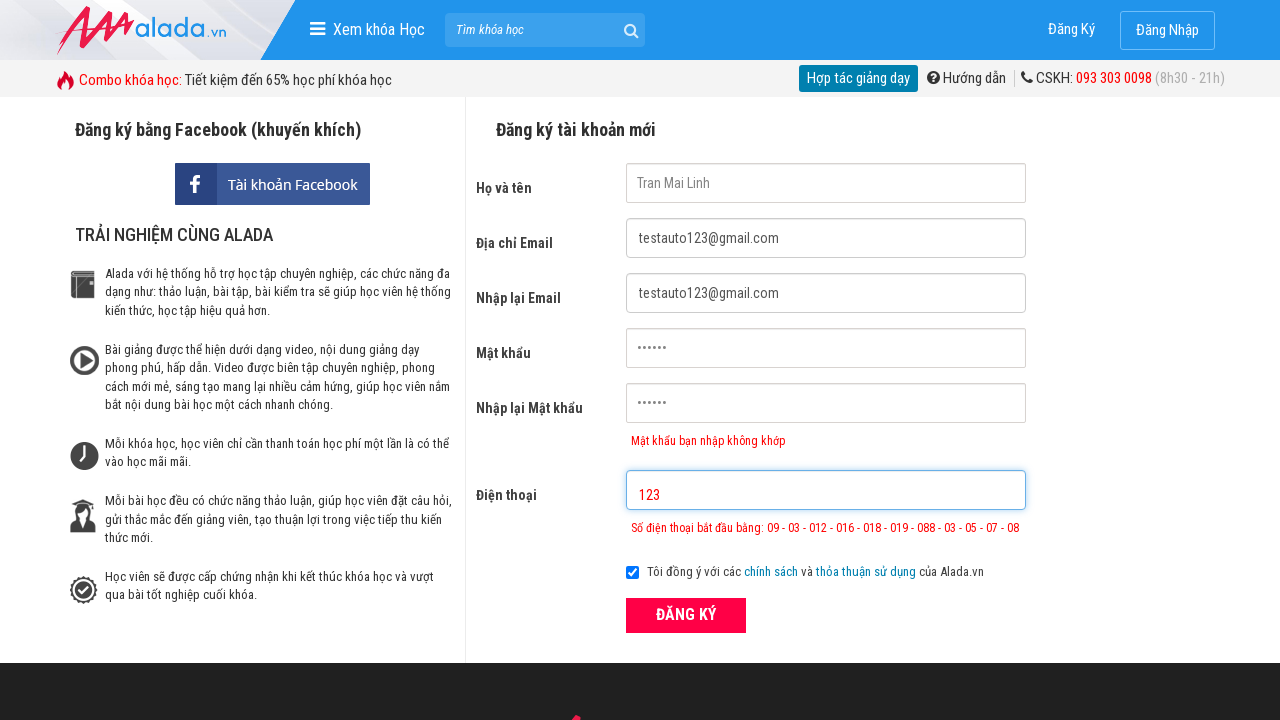

Phone error message appeared, validating invalid phone number rejection
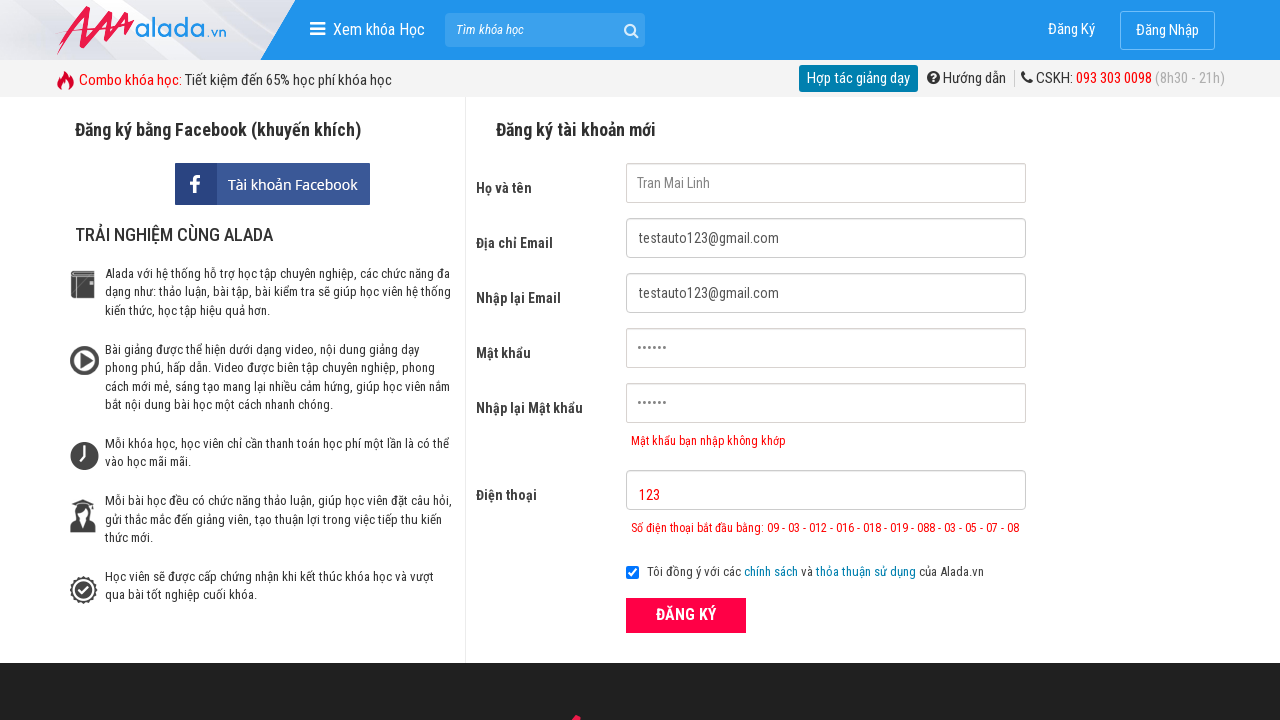

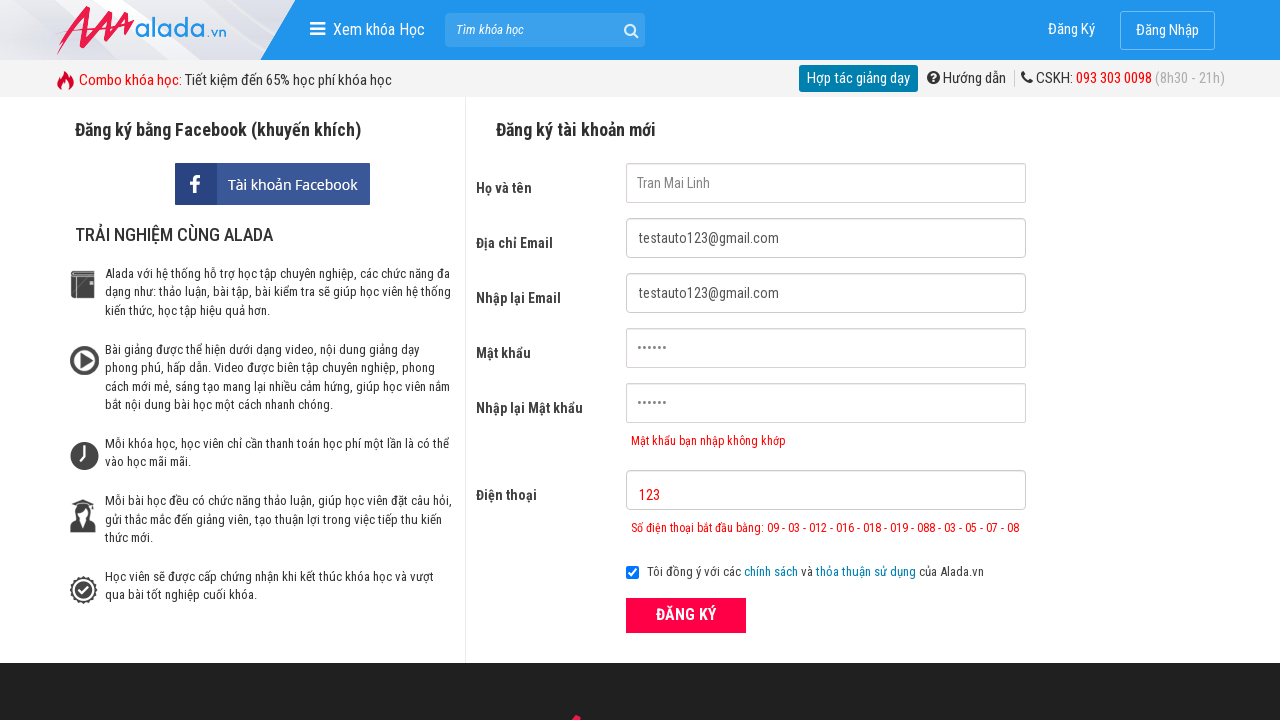